Tests browsing languages by category by navigating to the Browse Languages section, selecting category "X", and verifying that listed languages start with the letter X.

Starting URL: https://www.99-bottles-of-beer.net/

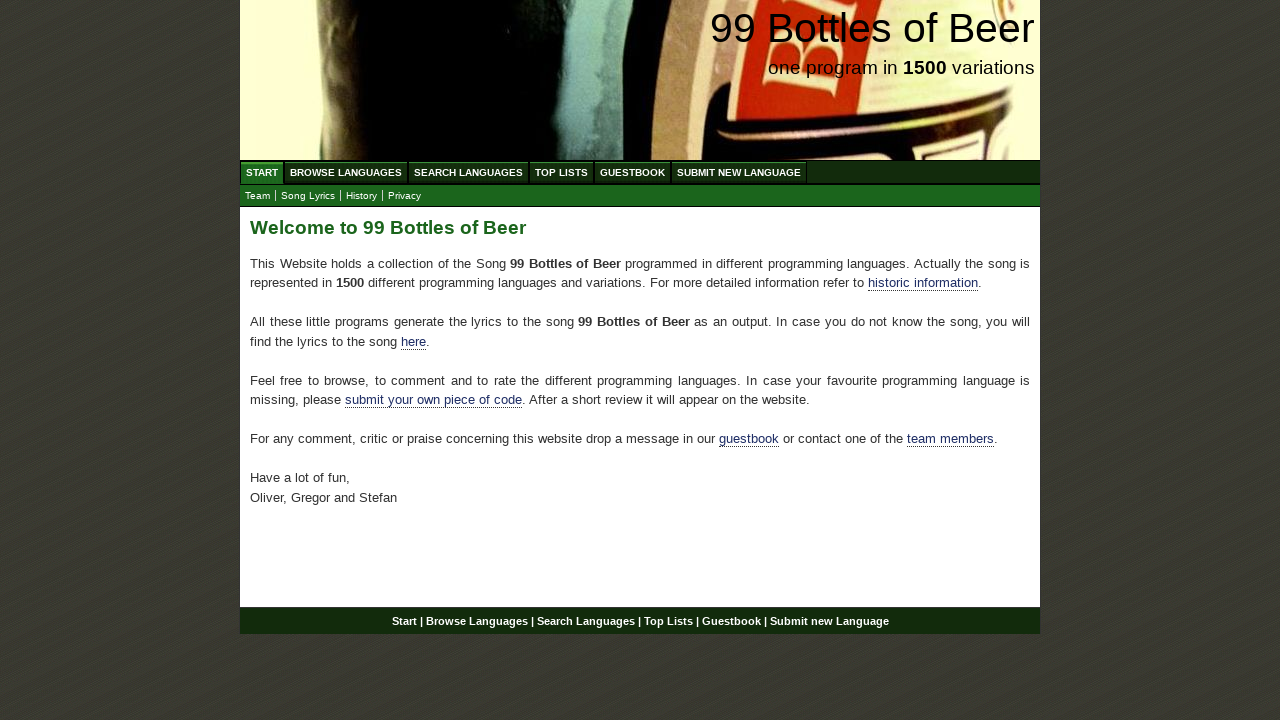

Clicked on Browse Languages menu at (346, 172) on xpath=//ul[@id='menu']//a[@href='/abc.html']
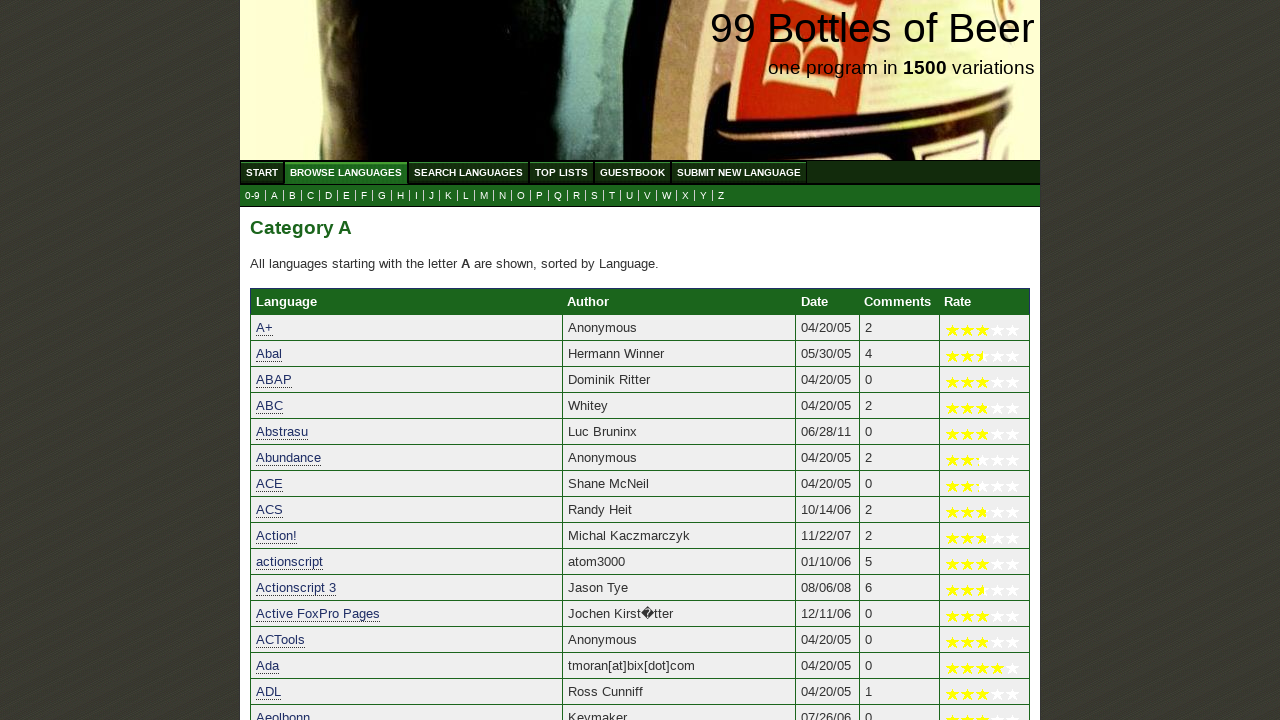

Clicked on category 'X' in the submenu at (686, 196) on xpath=//ul[@id='submenu']//a[@href='x.html']
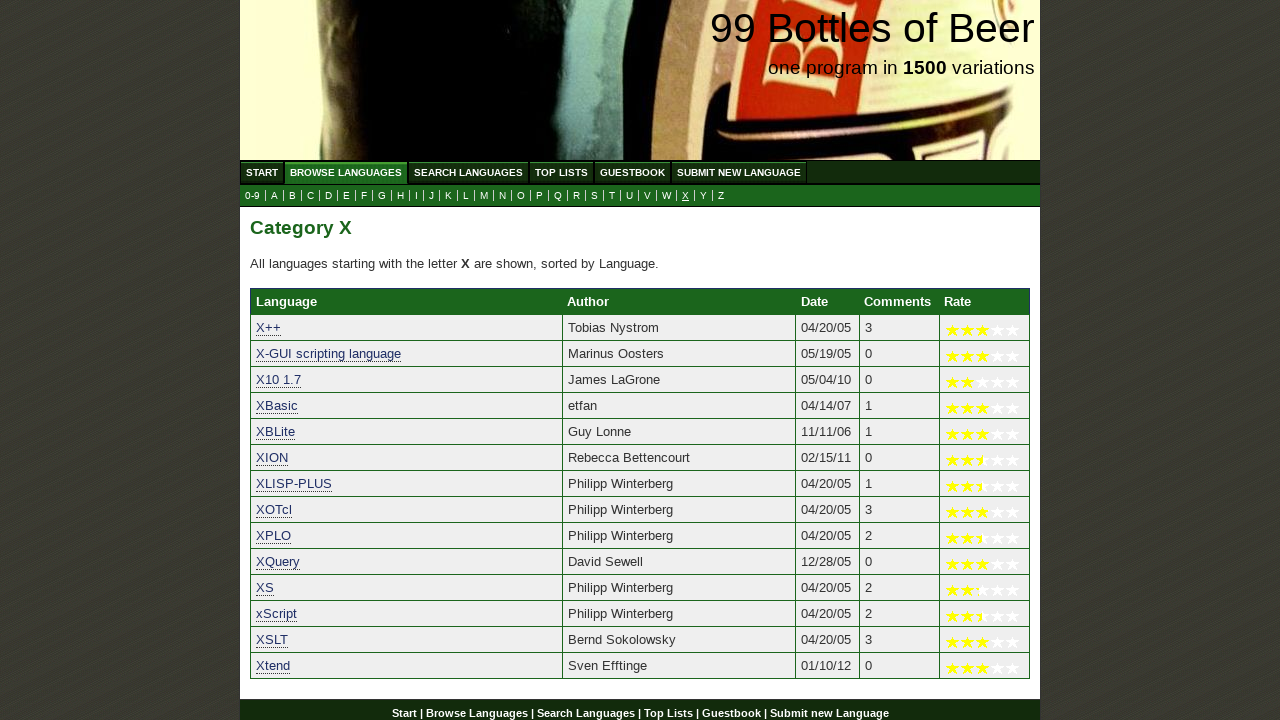

Languages list loaded for category 'X'
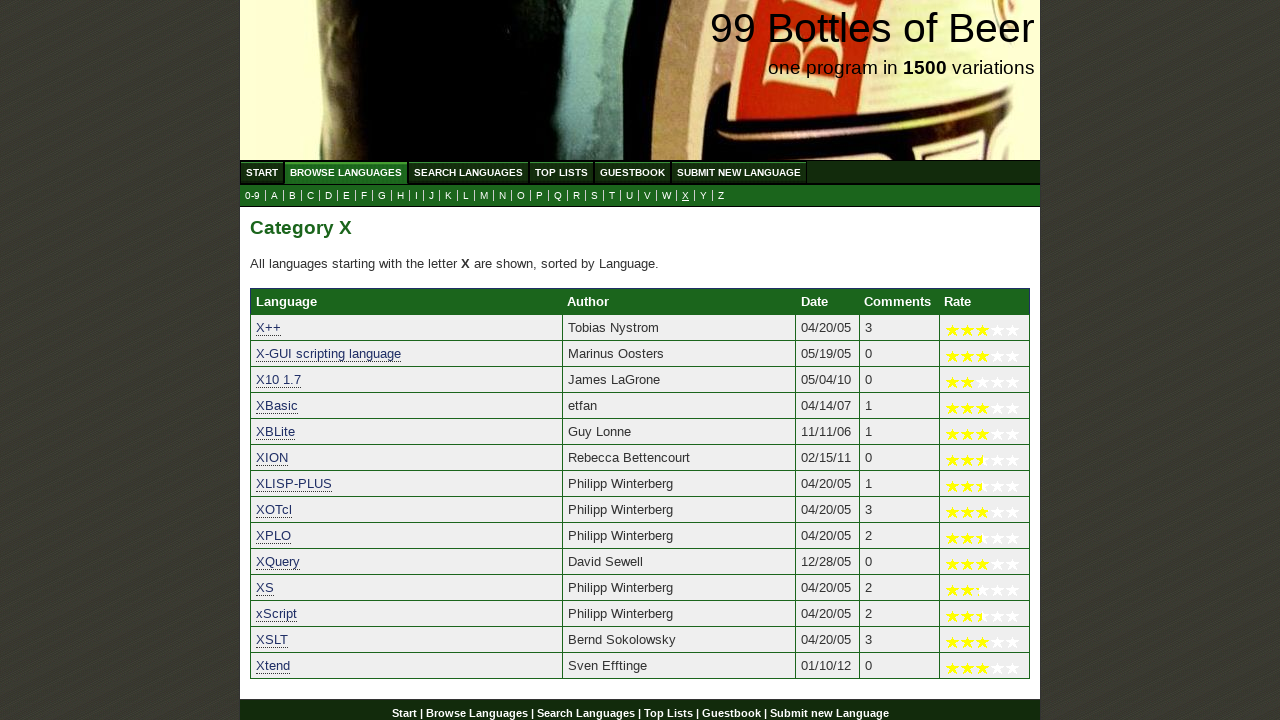

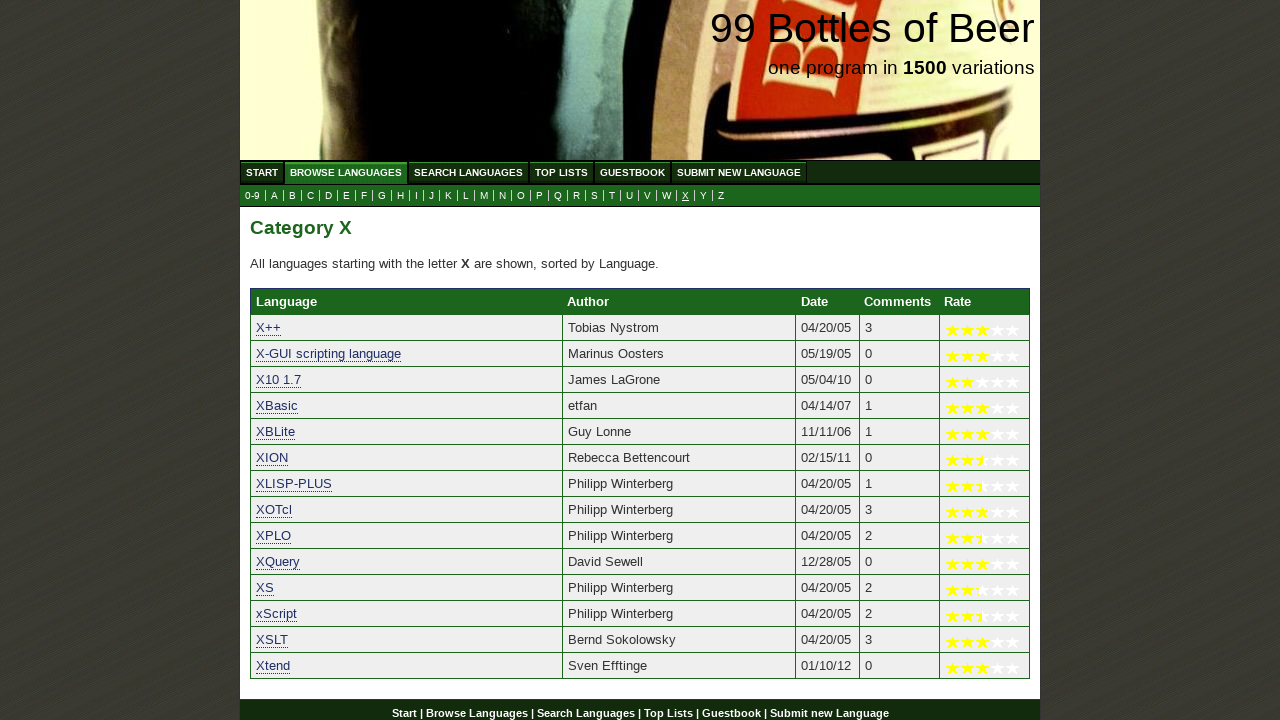